Tests navigation to Book Store Application and verifies URL changes to books page

Starting URL: https://demoqa.com/

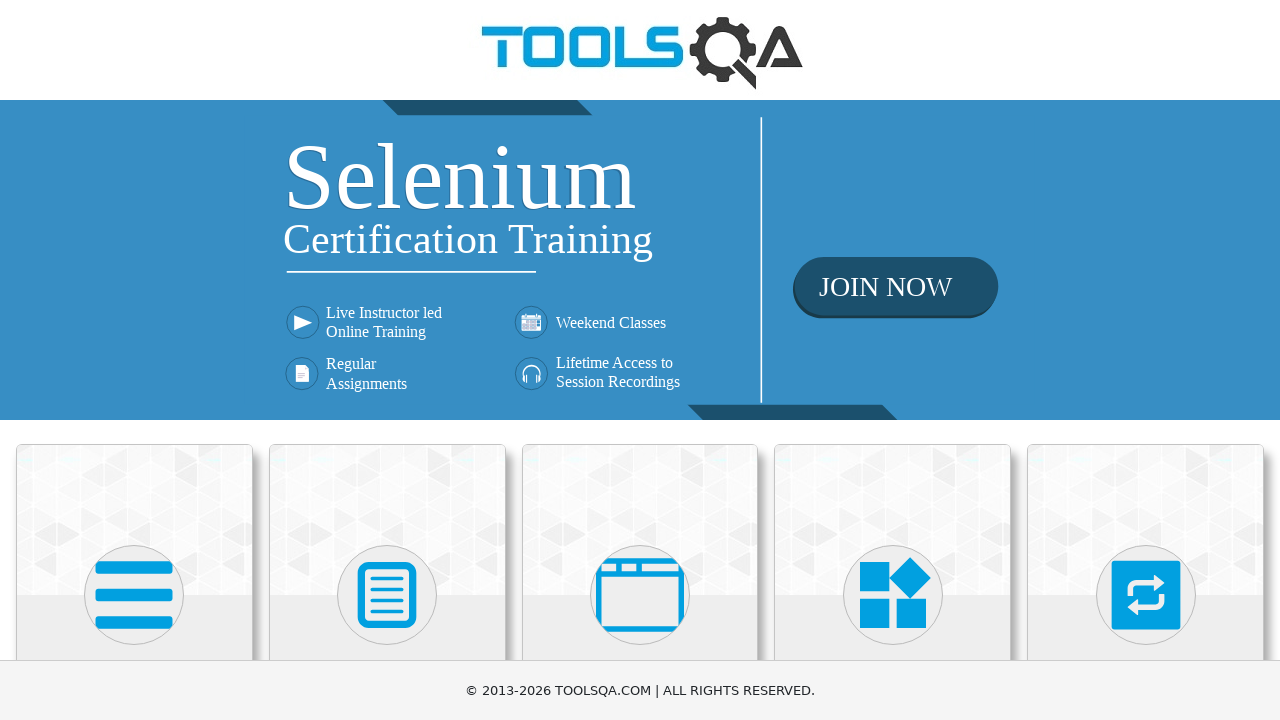

Scrolled to Book Store Application card
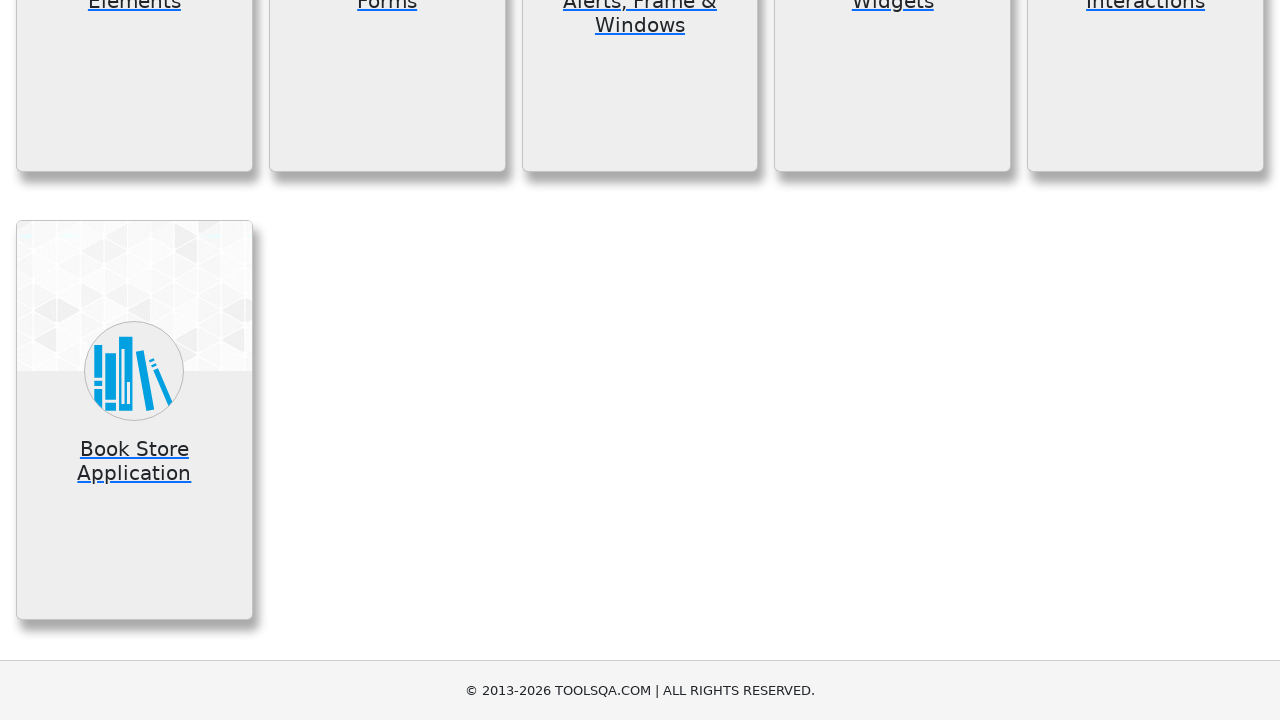

Clicked on Book Store Application card at (134, 461) on xpath=//div[@class='card-body']//h5[text()='Book Store Application']
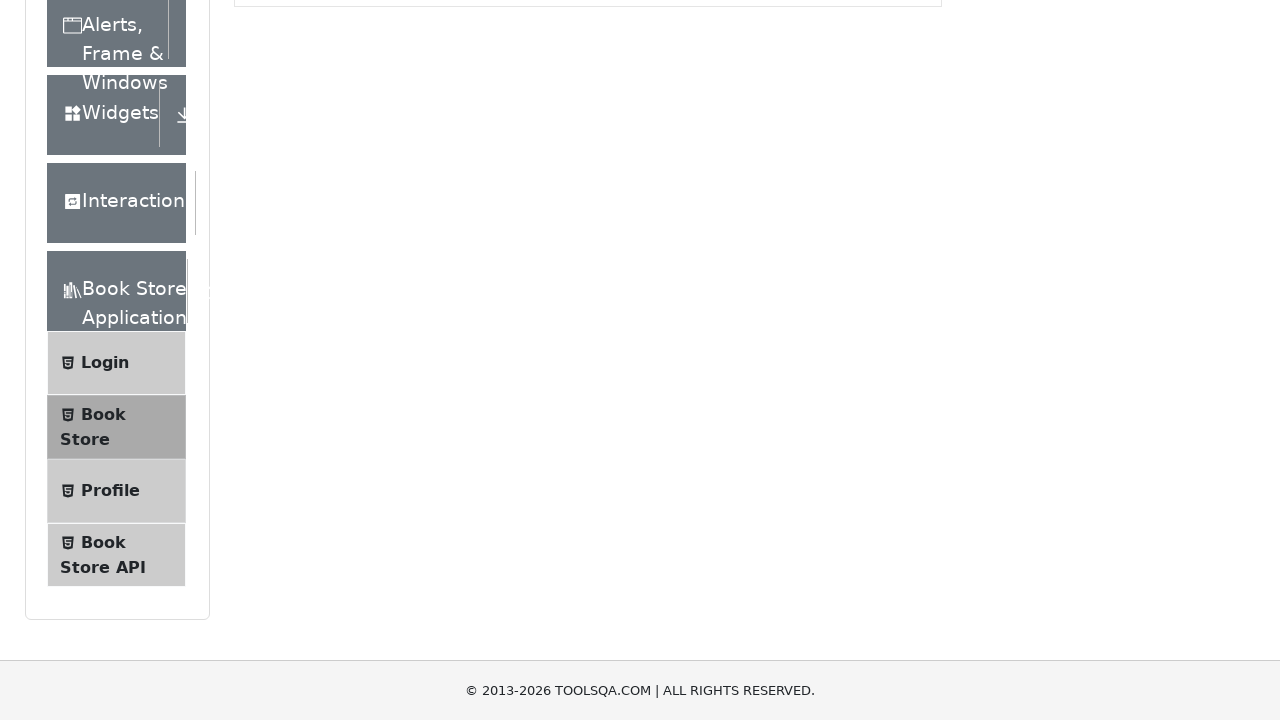

Verified URL changed to https://demoqa.com/books
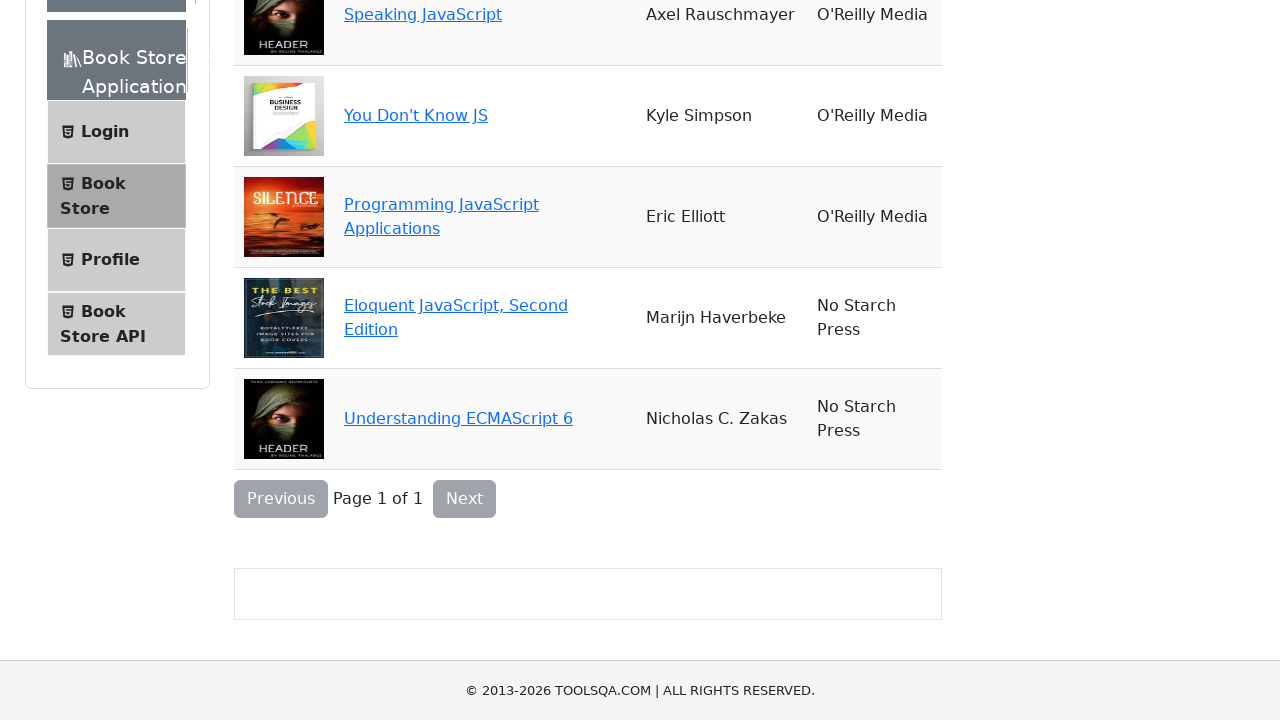

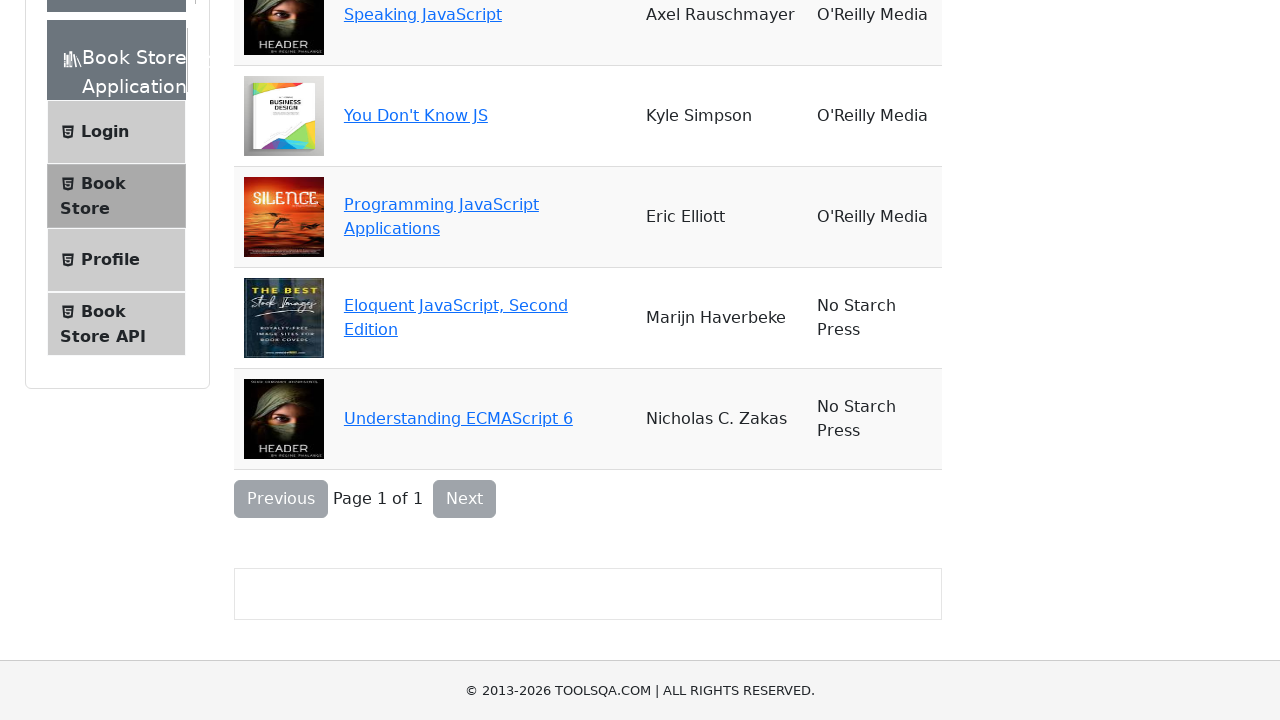